Tests A/B test opt-out by visiting the page, verifying A/B test is active, then adding an opt-out cookie, refreshing, and verifying the test is disabled.

Starting URL: http://the-internet.herokuapp.com/abtest

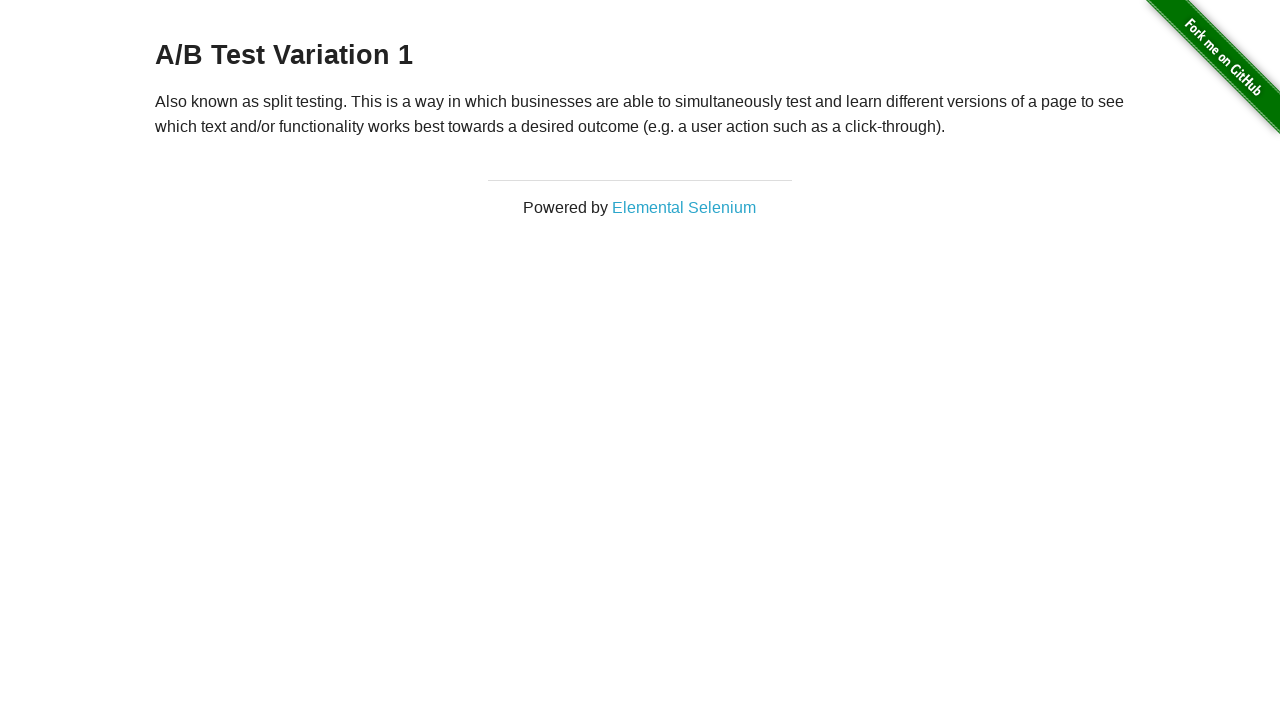

Retrieved heading text to verify A/B test is active
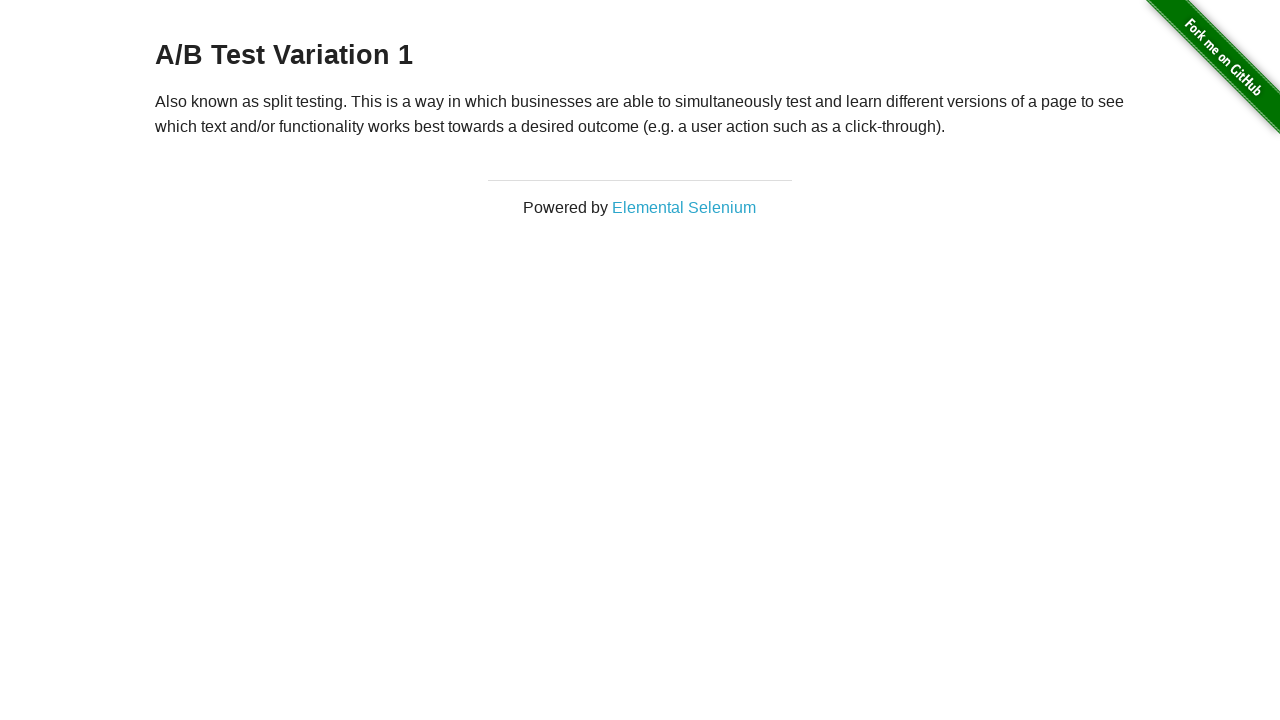

Verified heading starts with 'A/B Test' - A/B test is active
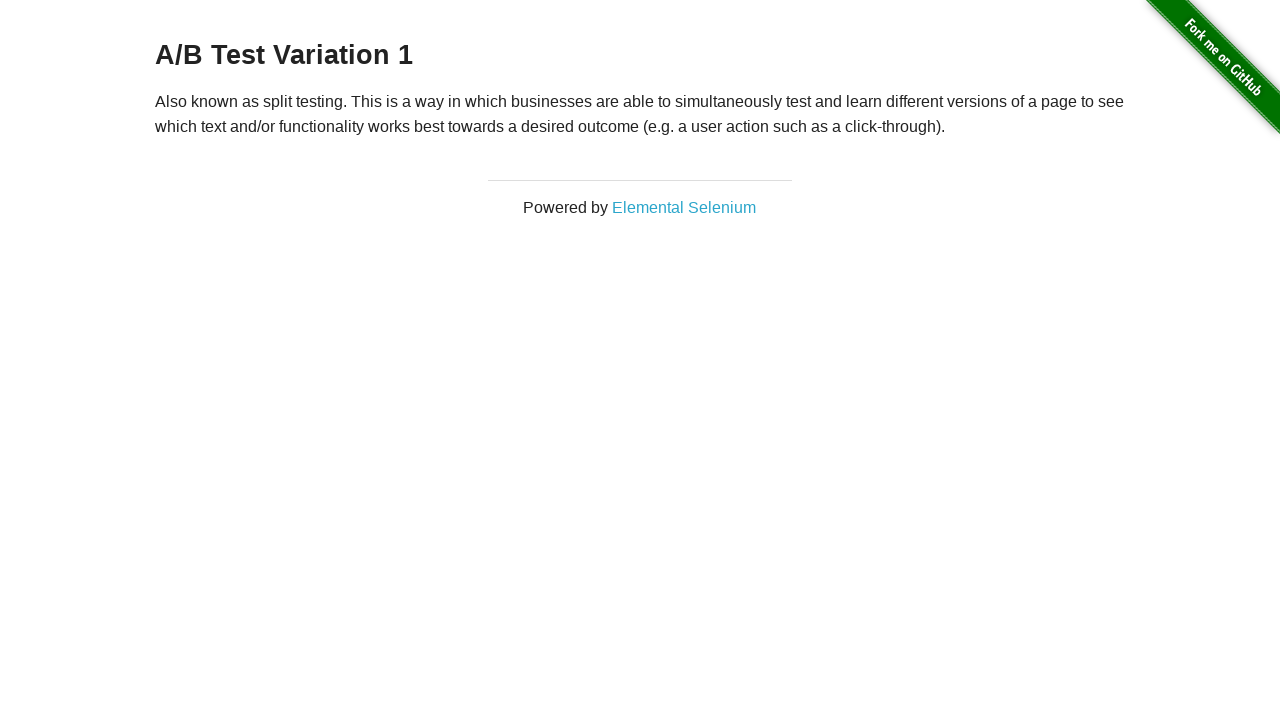

Added optimizelyOptOut cookie to opt out of A/B test
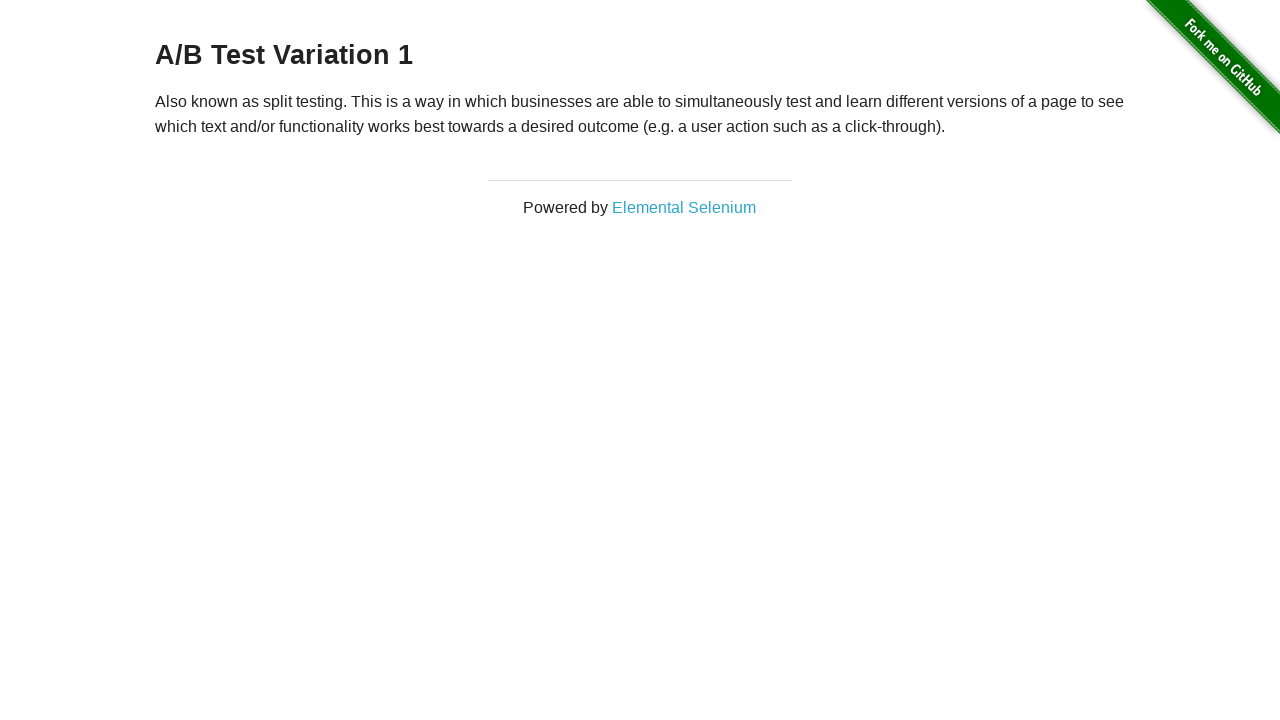

Reloaded page to apply opt-out cookie
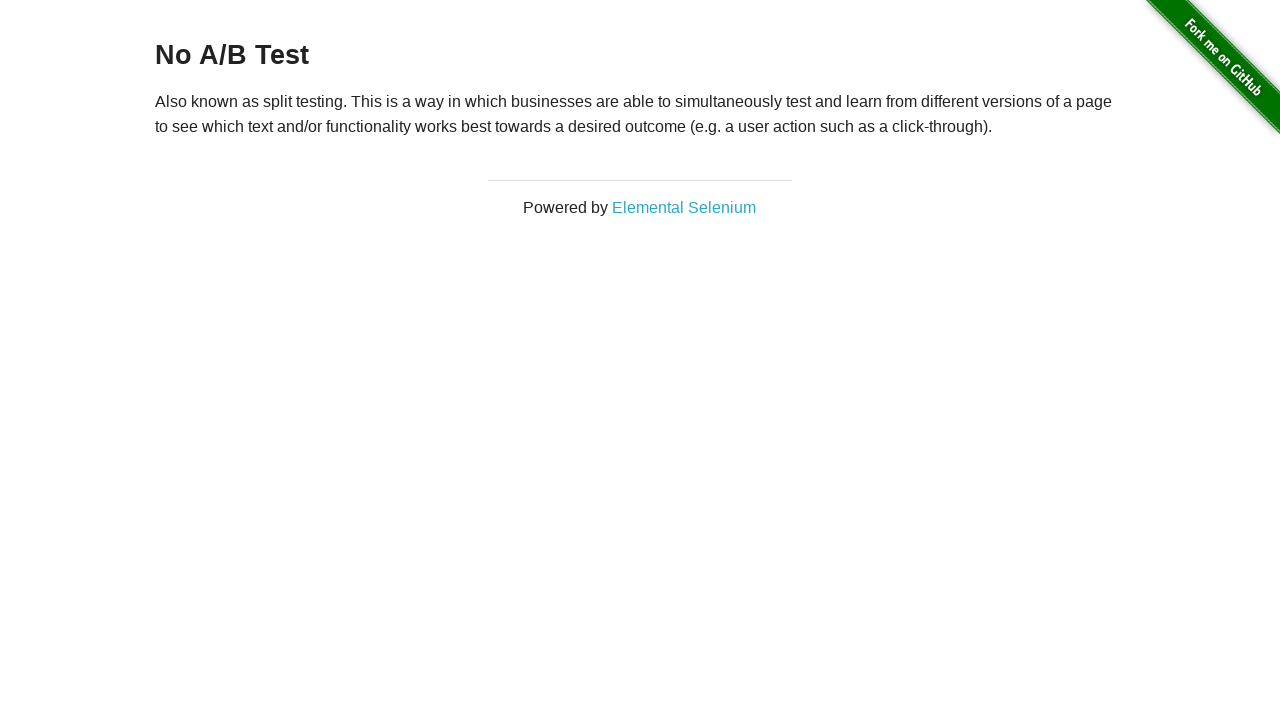

Retrieved heading text after opt-out to verify A/B test is disabled
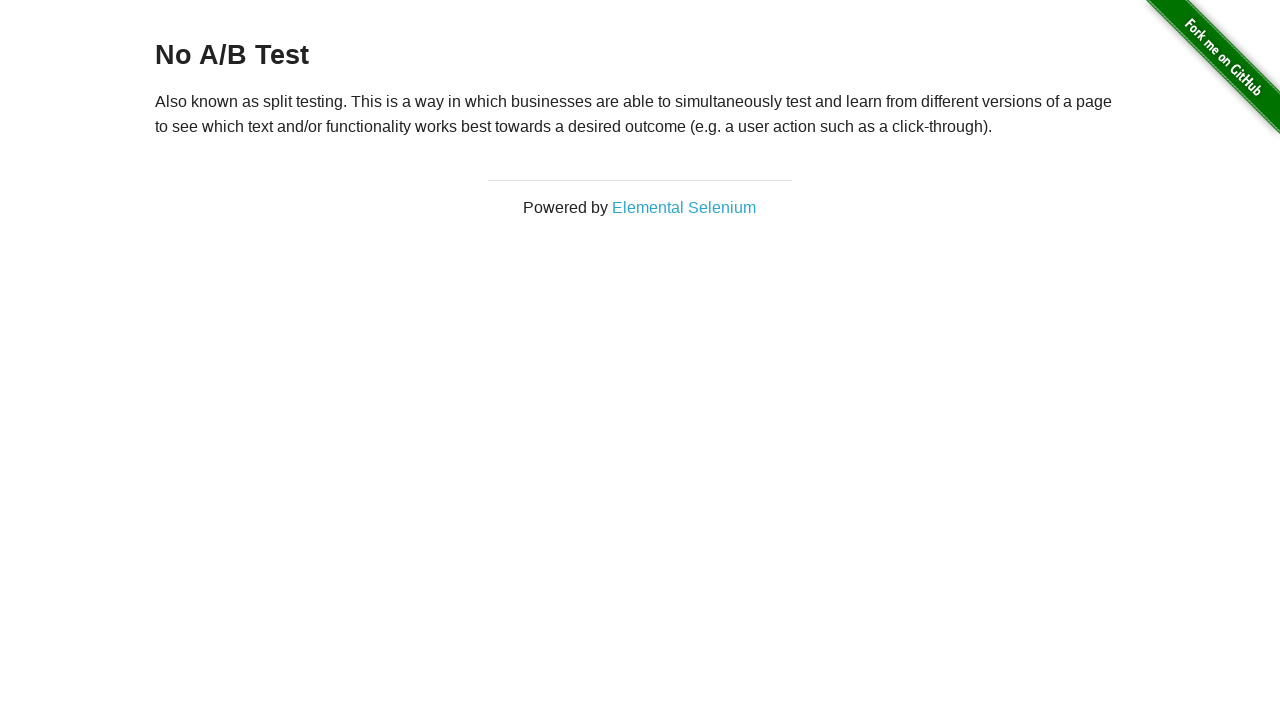

Verified heading starts with 'No A/B Test' - A/B test successfully disabled
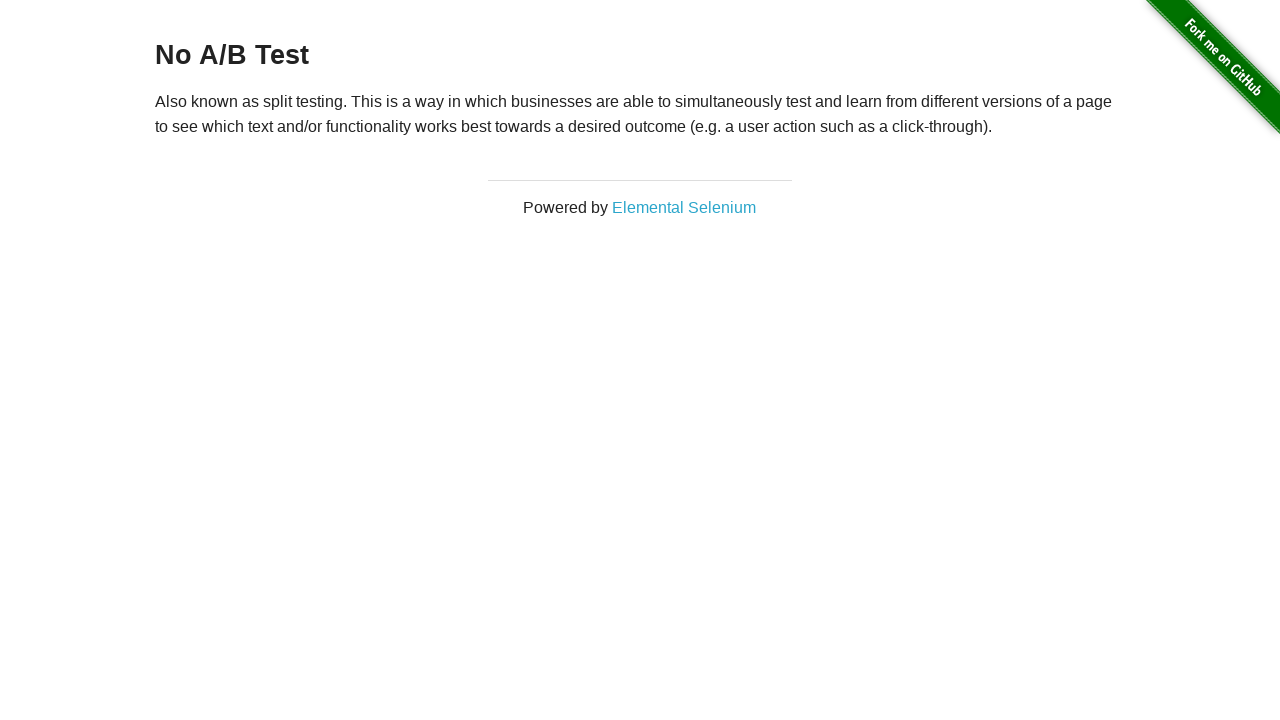

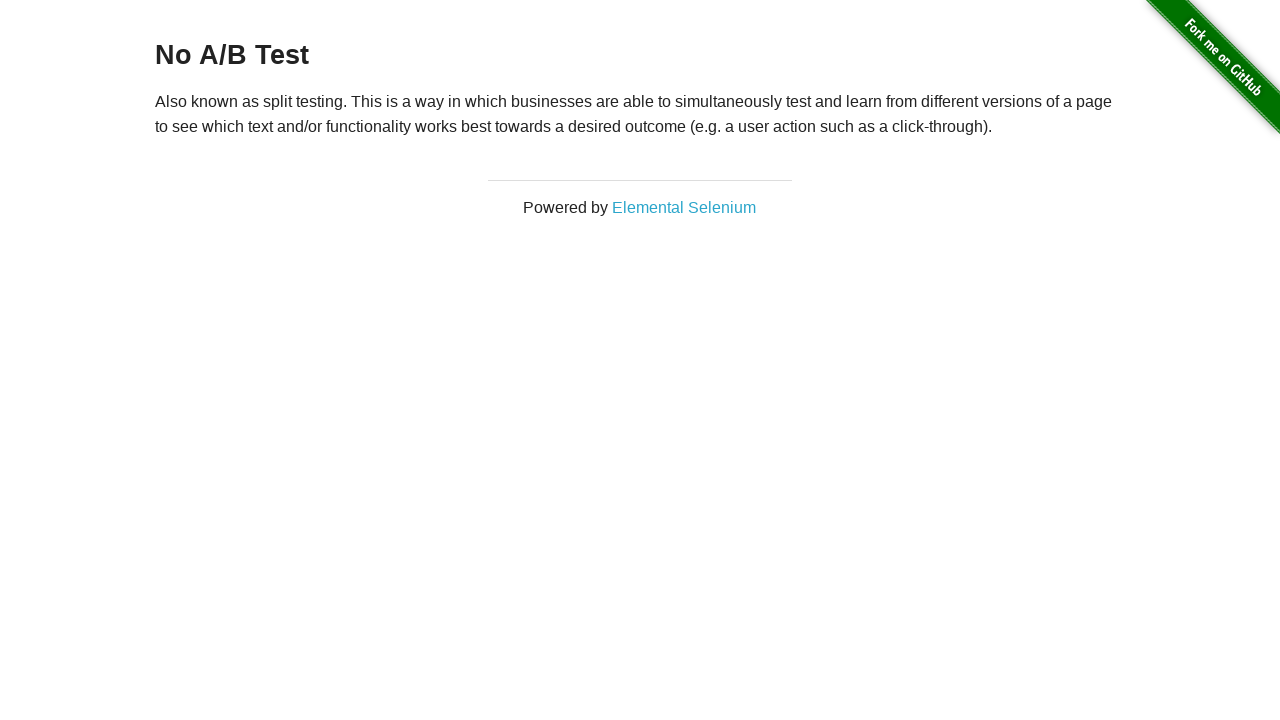